Tests double-click functionality by double-clicking on text within an iframe and verifying the style attribute changes to contain "red"

Starting URL: https://www.w3schools.com/tags/tryit.asp?filename=tryhtml5_ev_ondblclick2

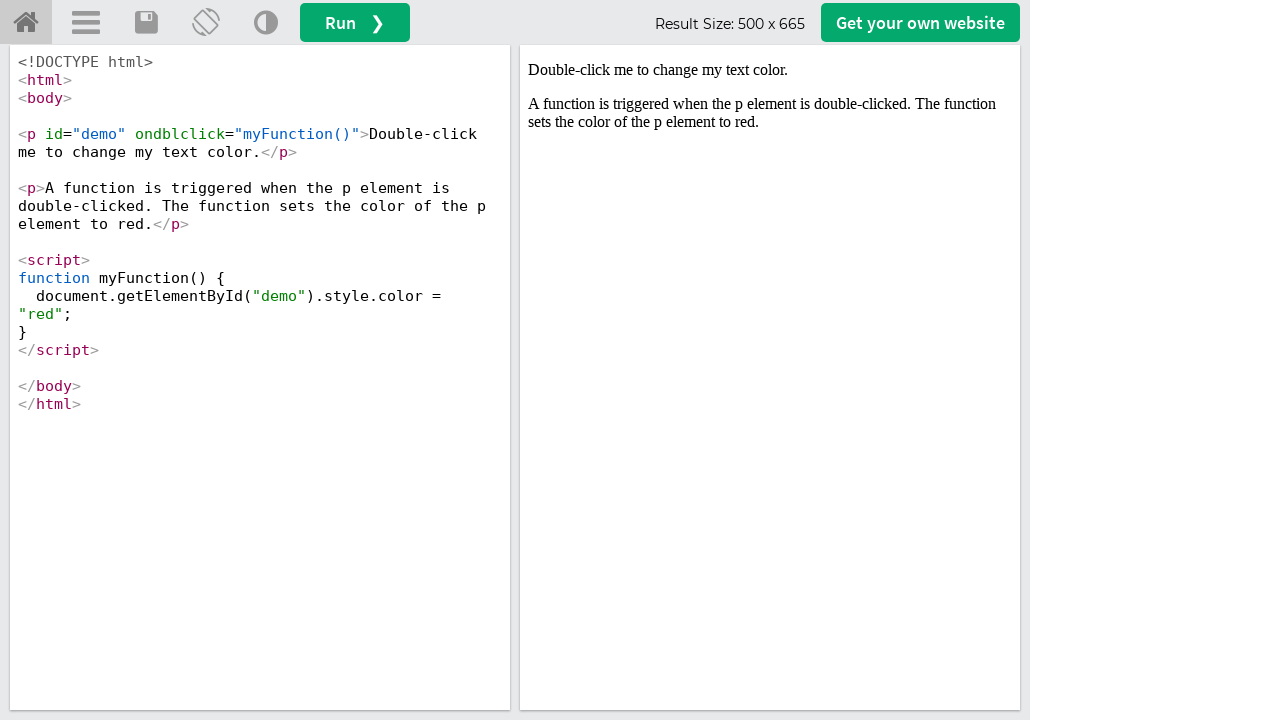

Switched to iframe with id 'iframeResult'
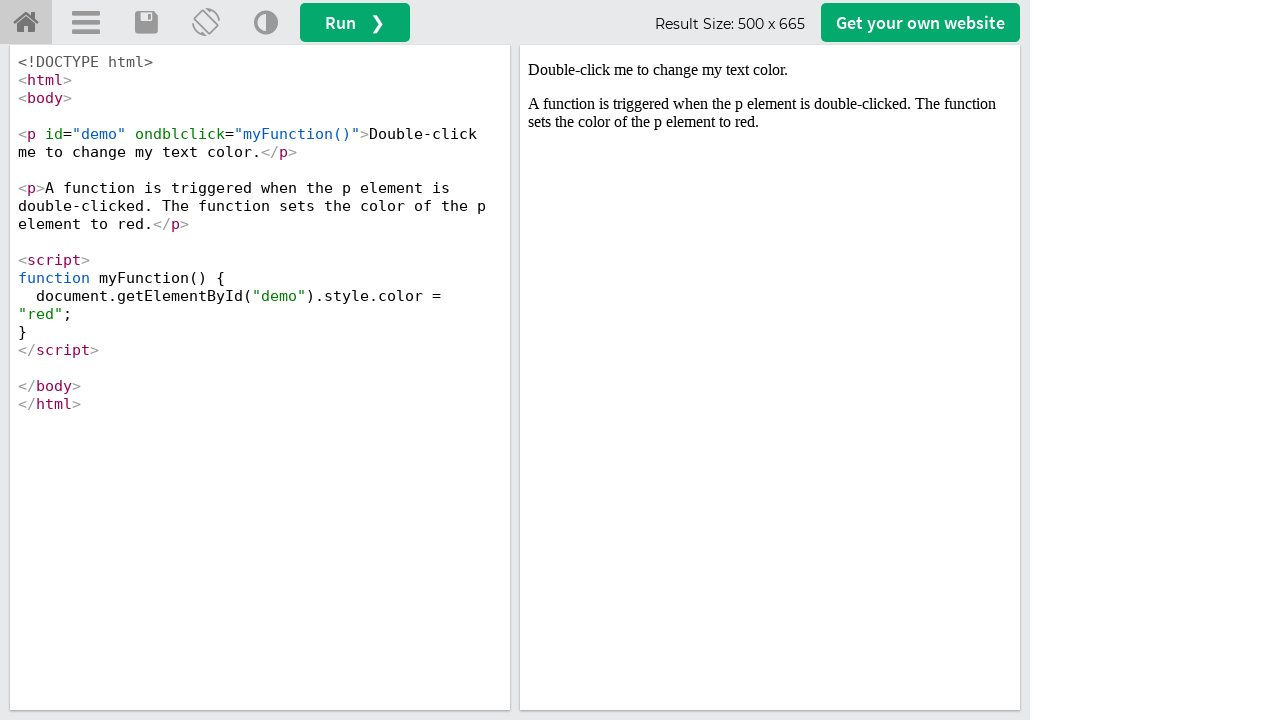

Located text element with id 'demo' in iframe
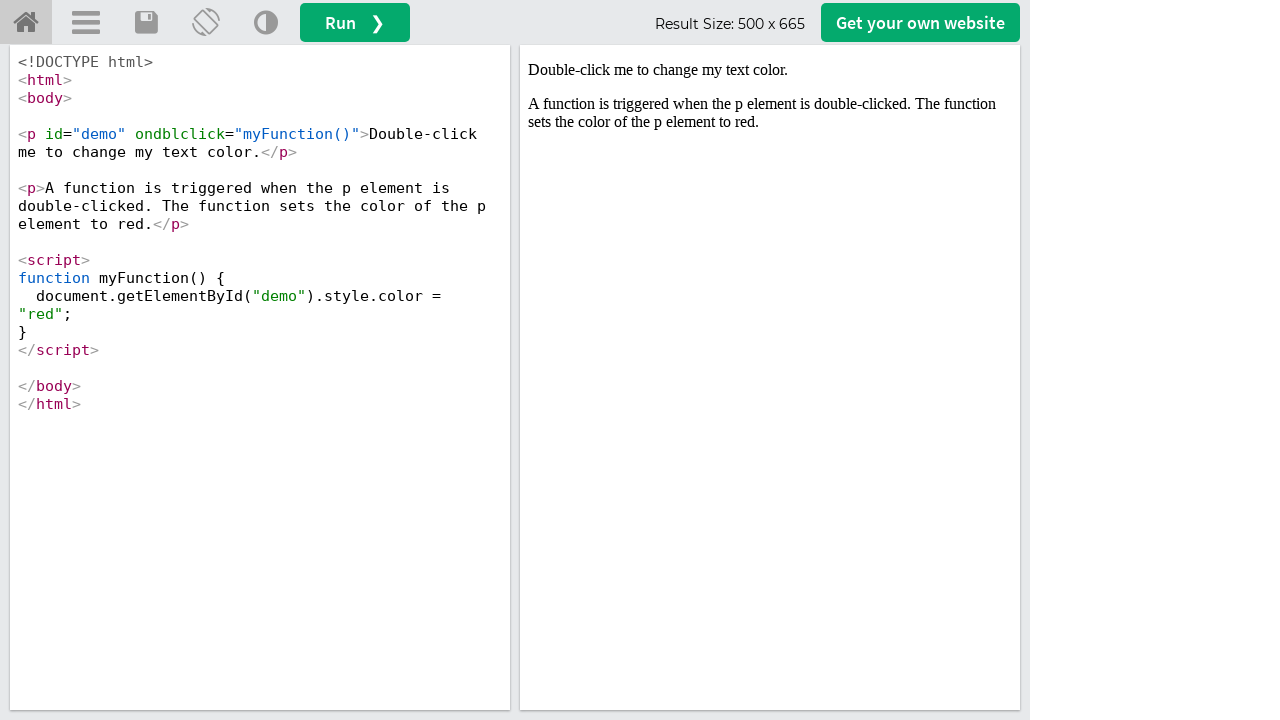

Double-clicked on the text element at (770, 70) on #demo
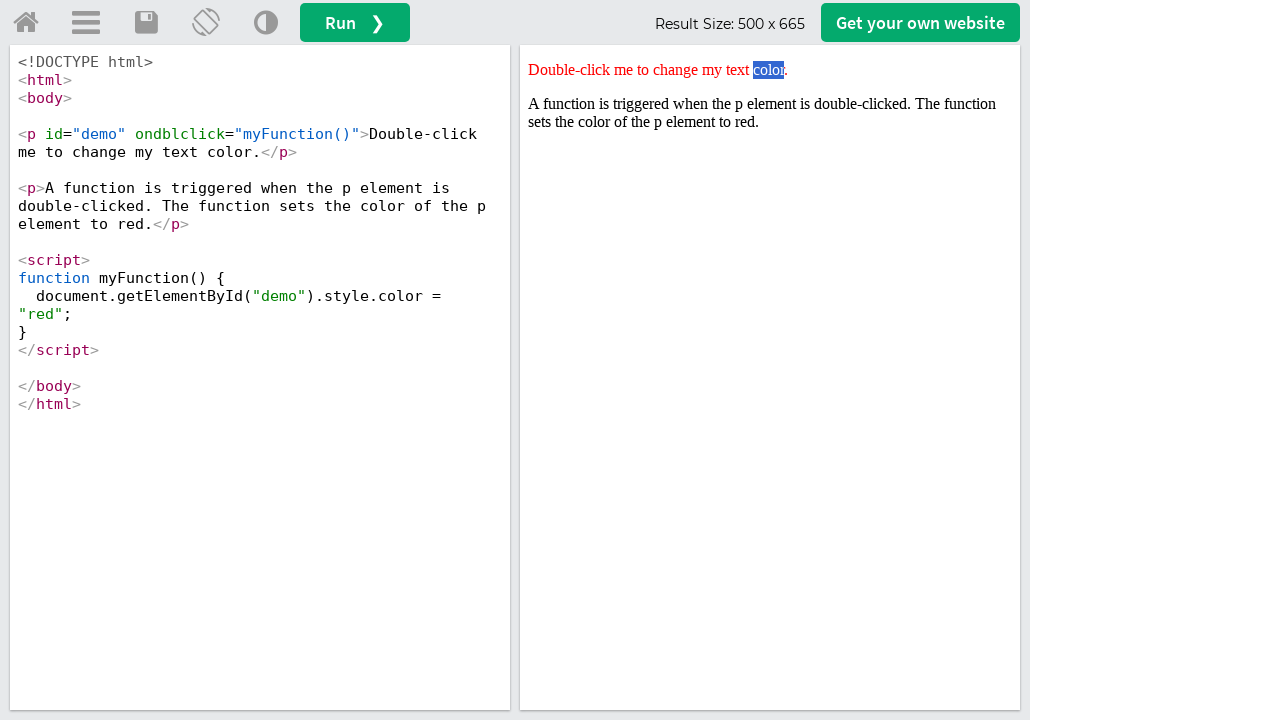

Retrieved style attribute from text element
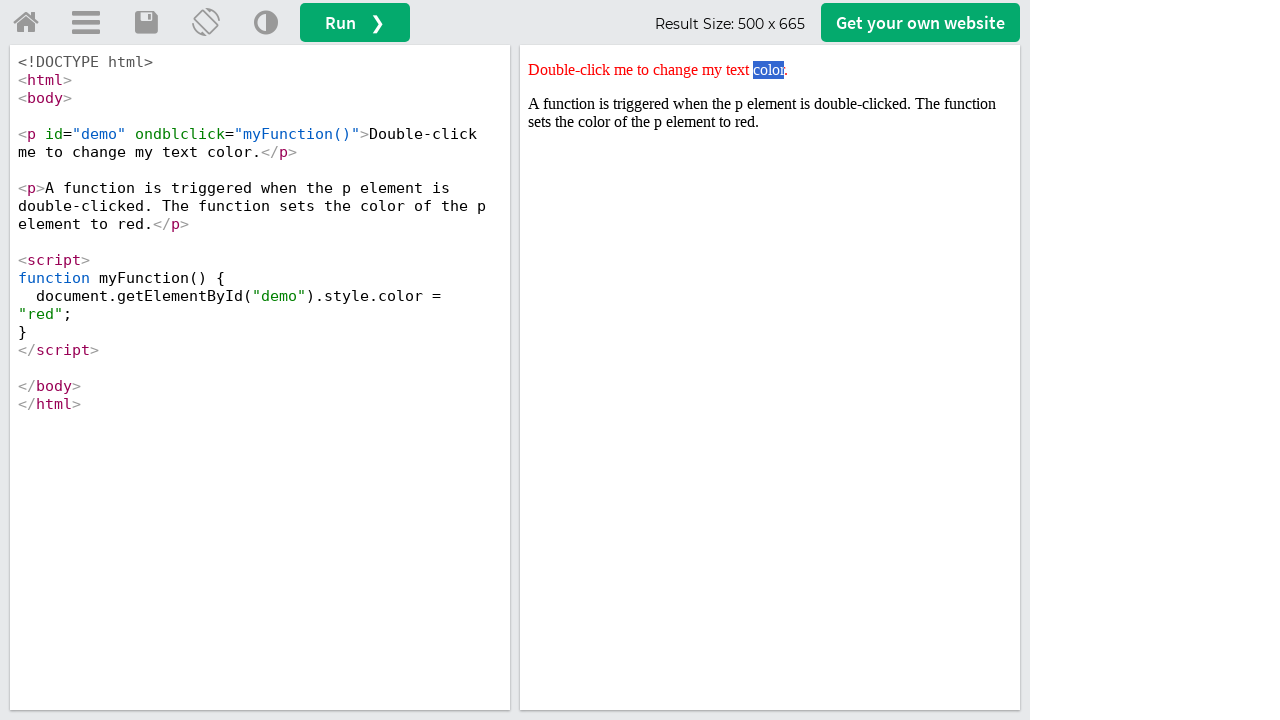

Verified that style attribute contains 'red'
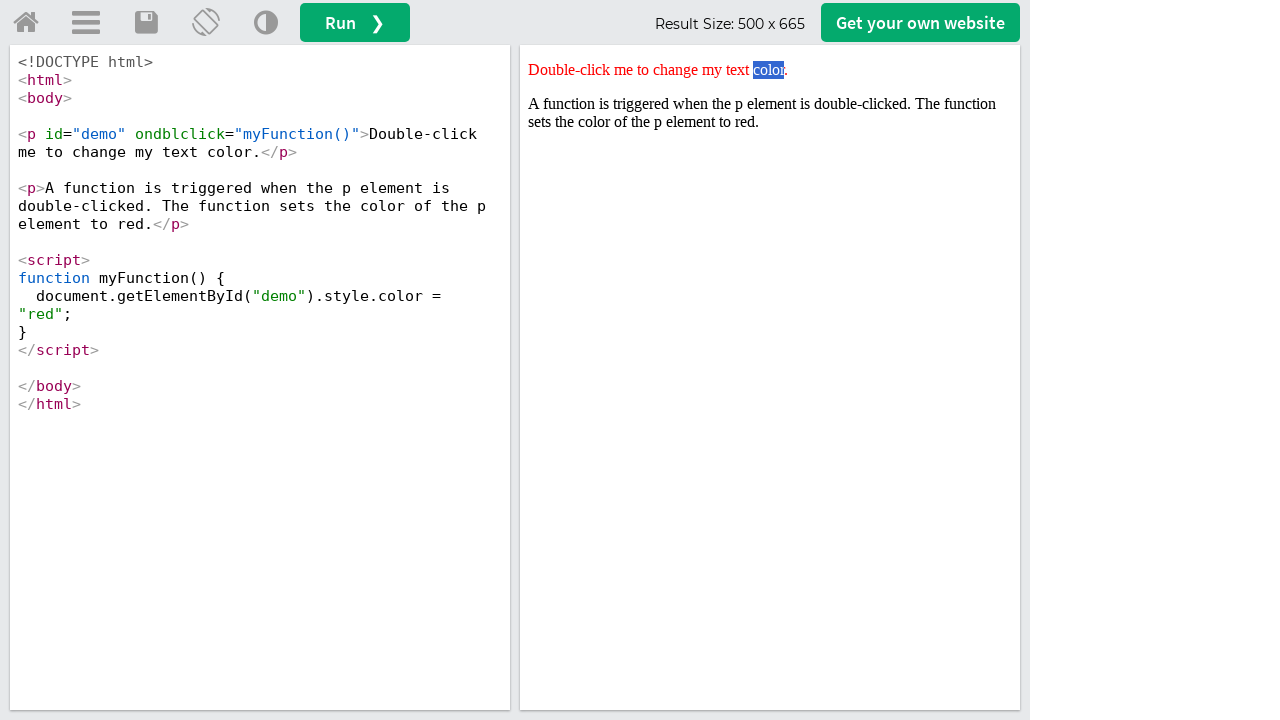

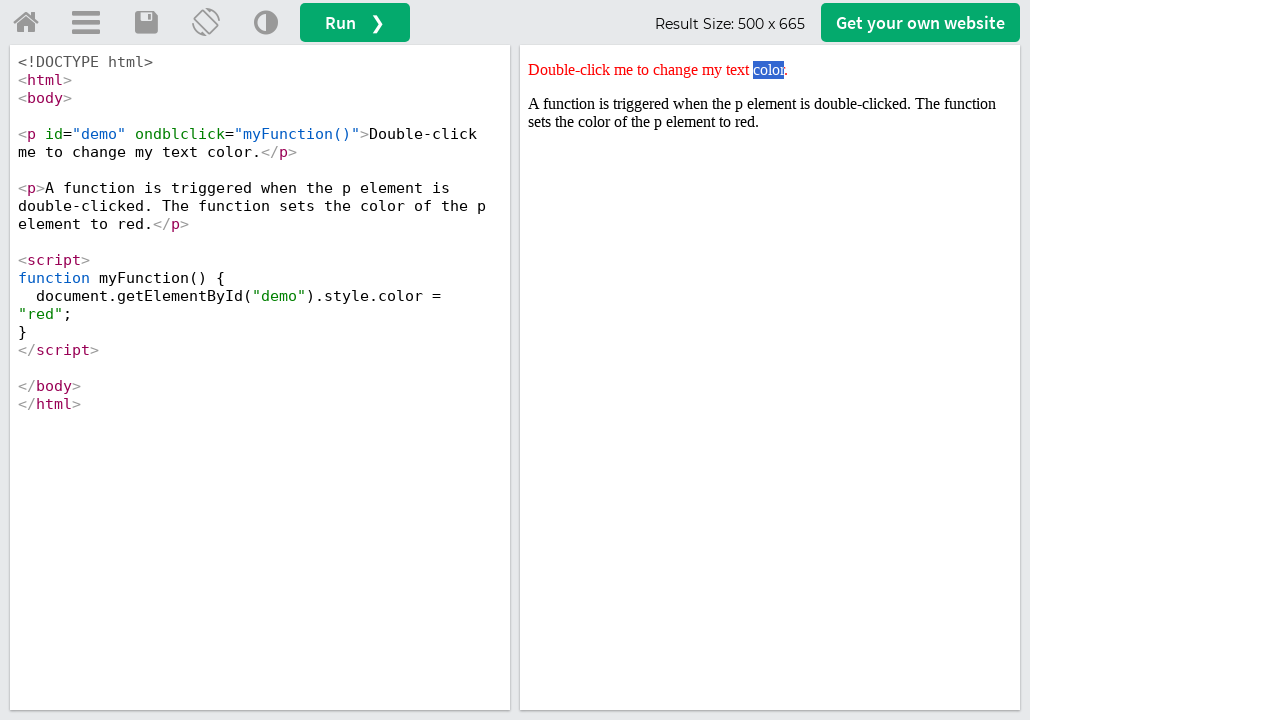